Tests that the brand logo element displays the correct text "greenkart" by locating the logo element and verifying its text content.

Starting URL: https://rahulshettyacademy.com/seleniumPractise/#/

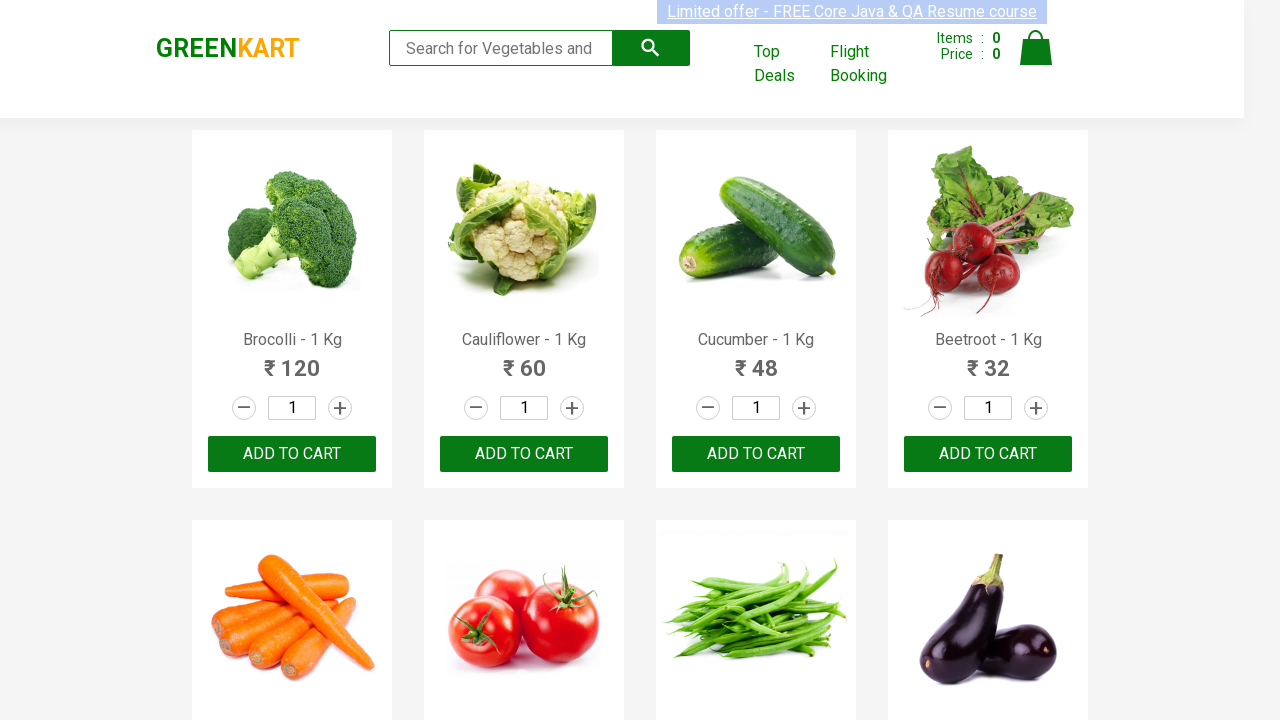

Waited for brand logo element to be visible
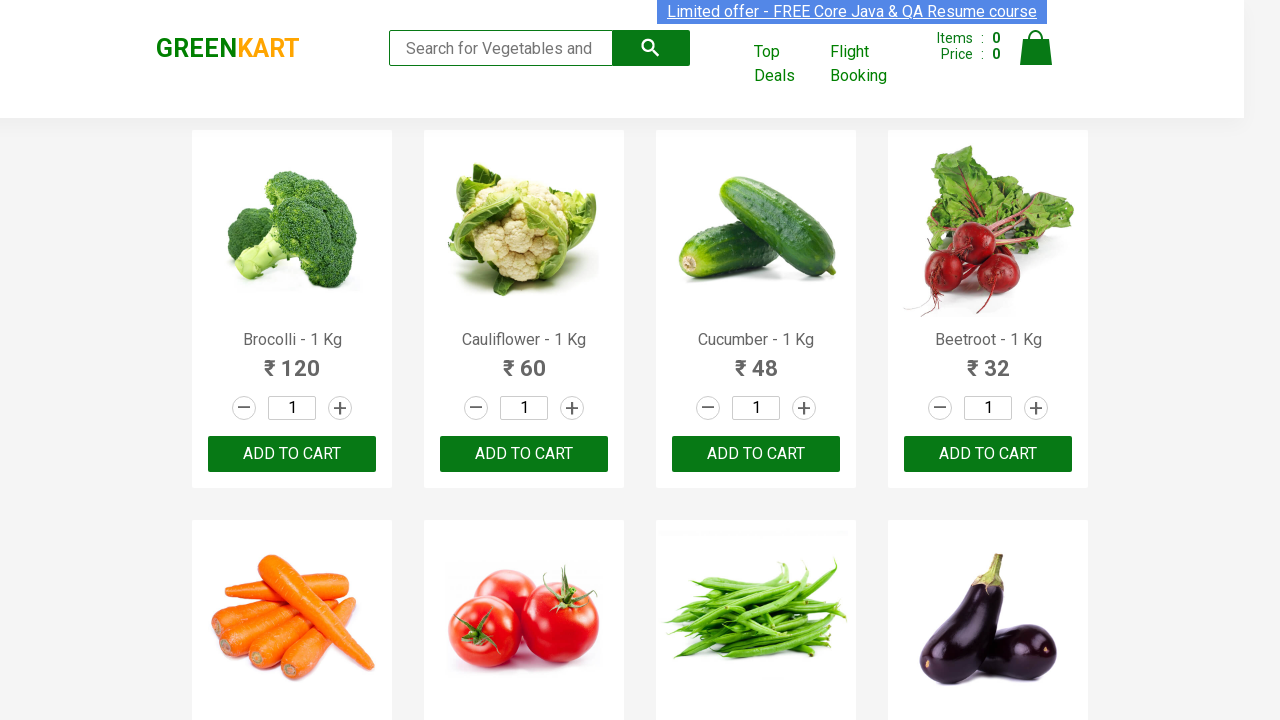

Retrieved brand logo text content and converted to lowercase
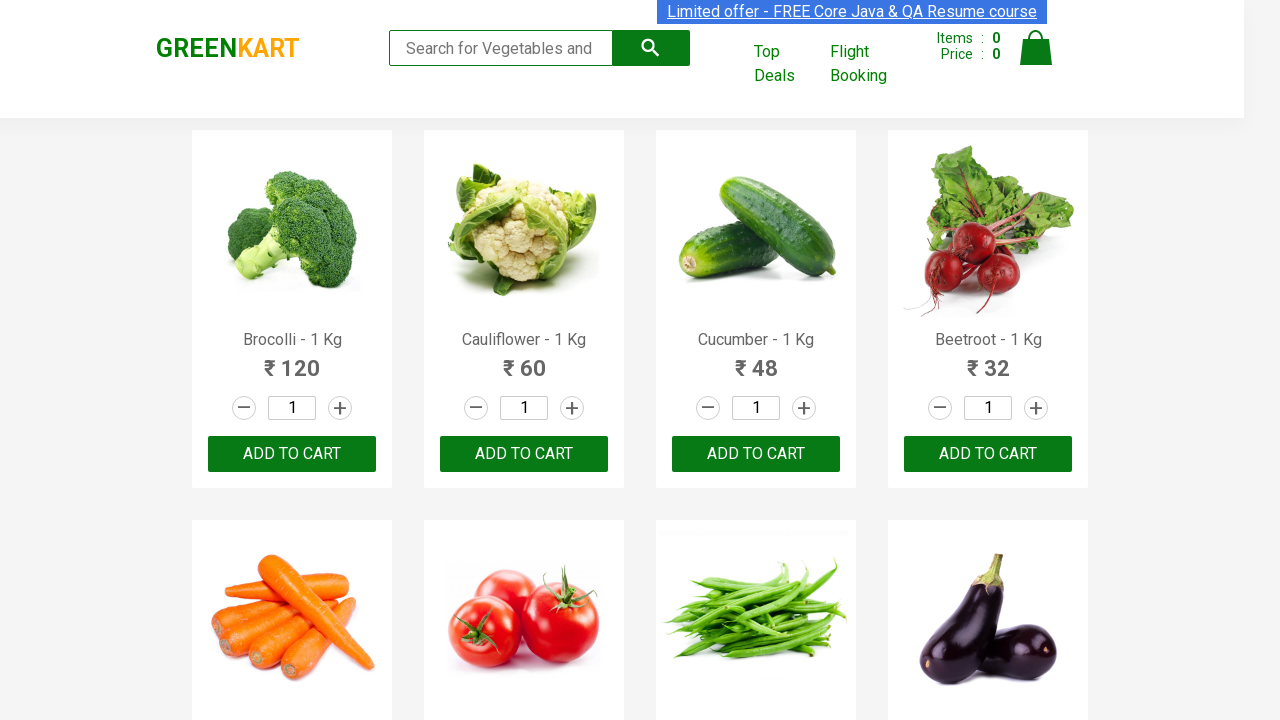

Verified brand logo displays correct text 'greenkart'
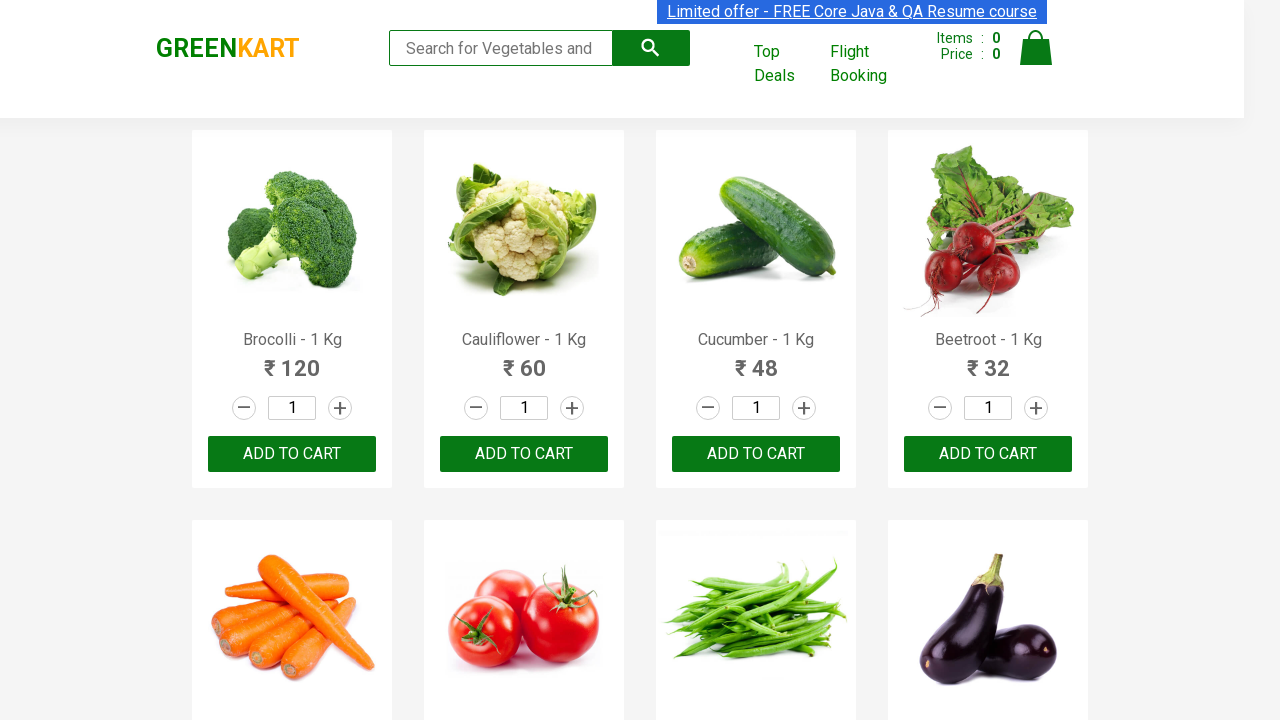

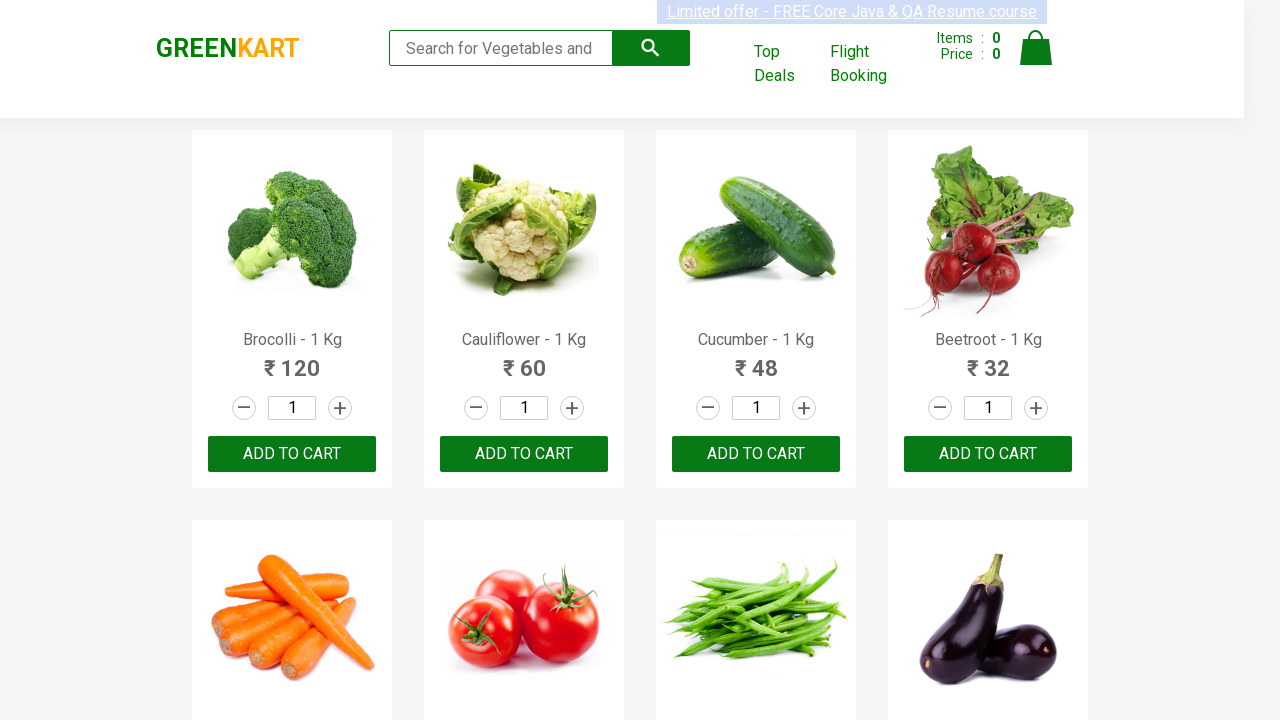